Tests dependent dropdown functionality by selecting a country and then selecting a state from the dynamically populated state dropdown

Starting URL: https://phppot.com/demo/jquery-dependent-dropdown-list-countries-and-states/

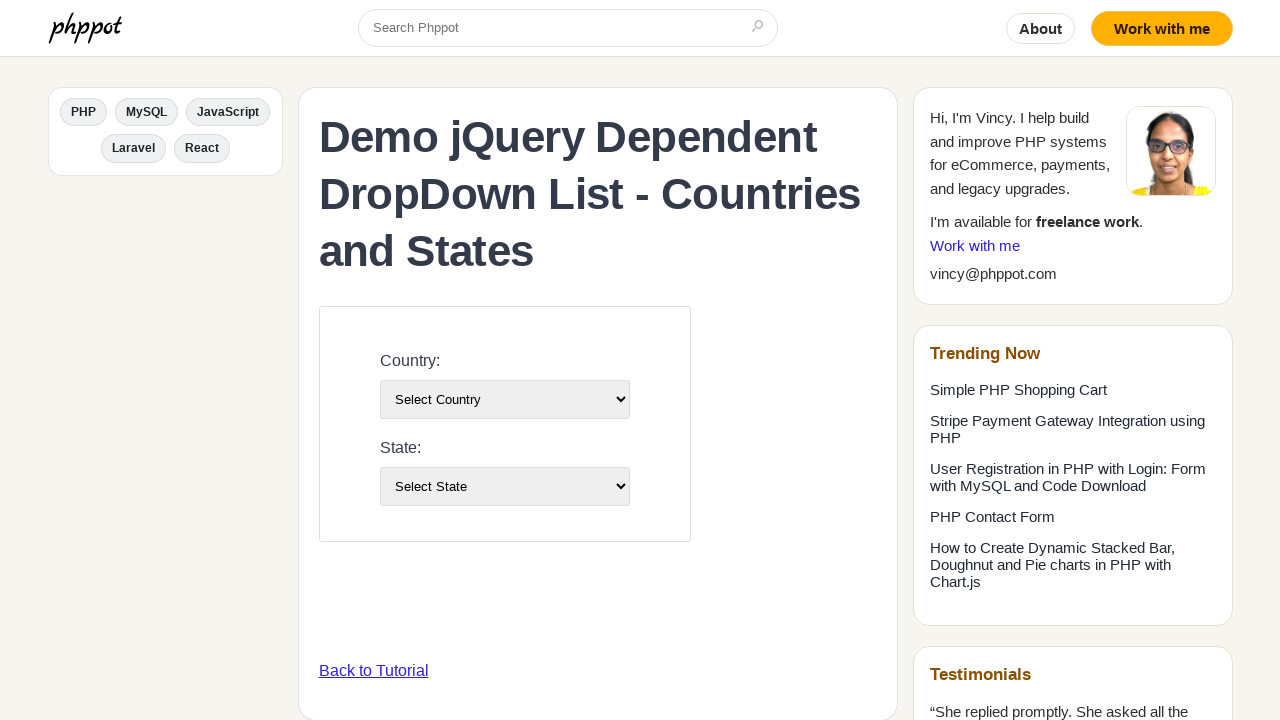

Selected 'China' from the country dropdown on select#country-list
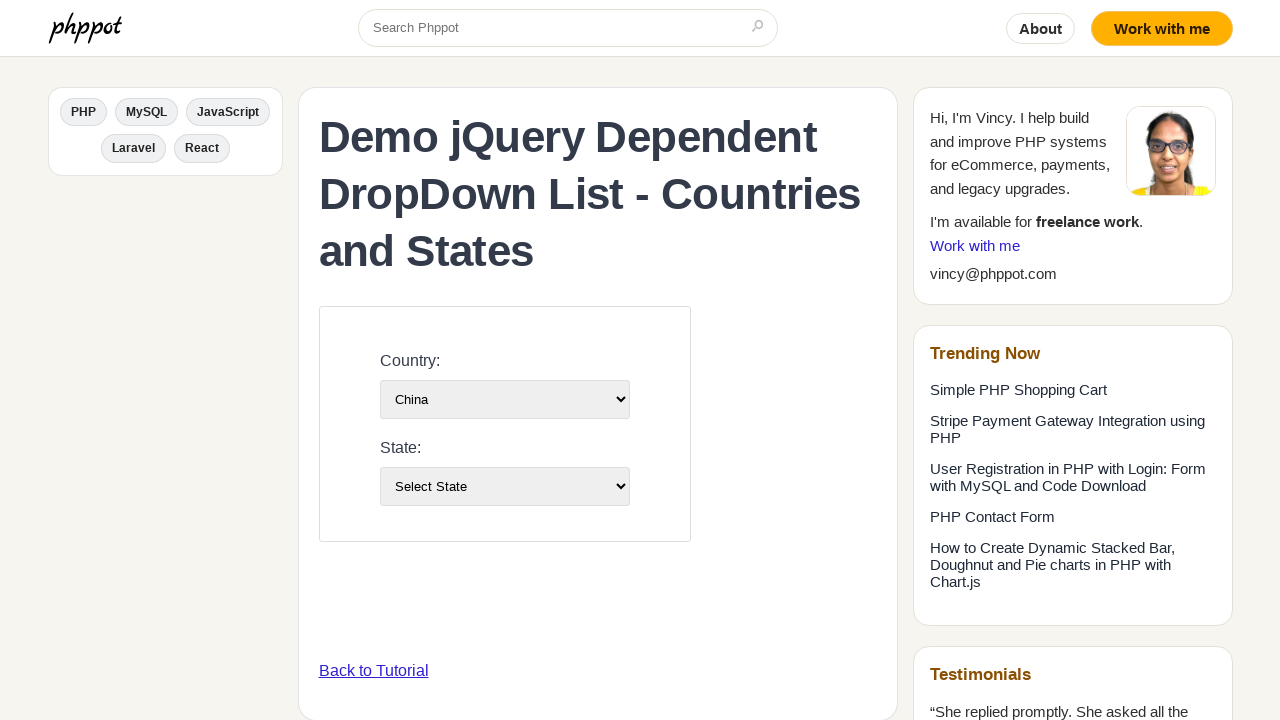

Waited 4000ms for state dropdown to populate
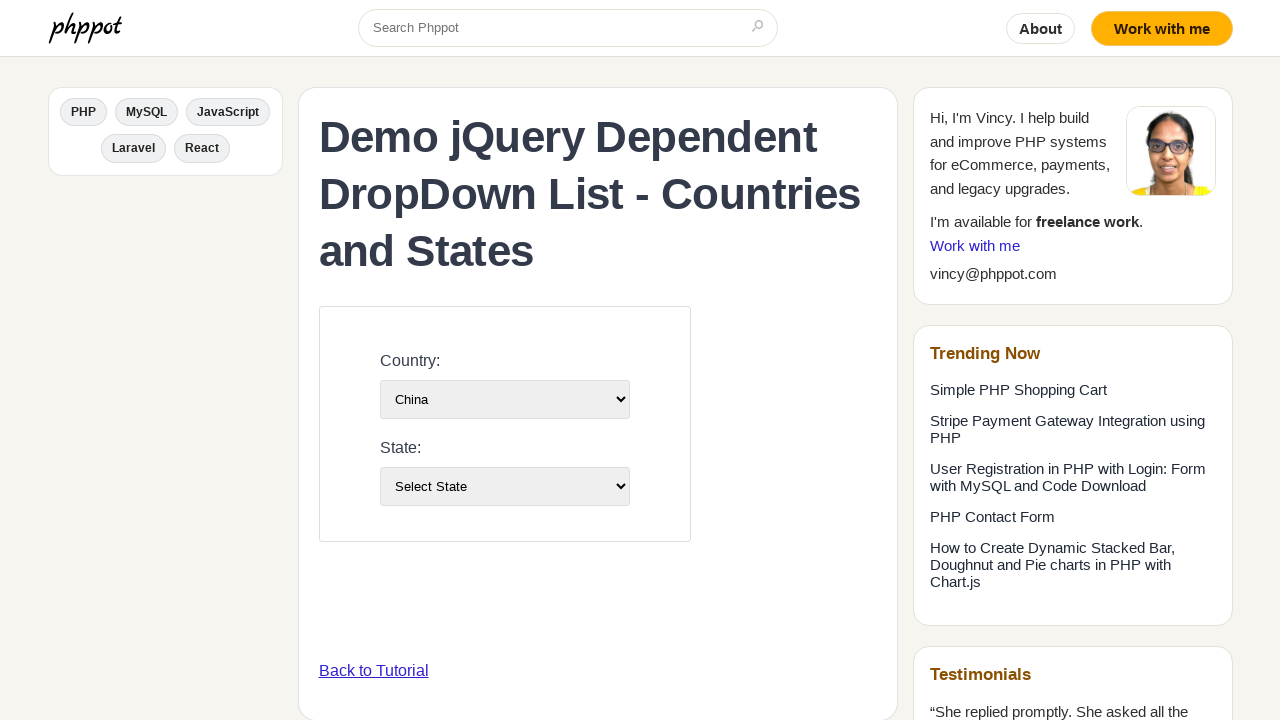

Selected 'Beijing' from the state dropdown on select#state-list
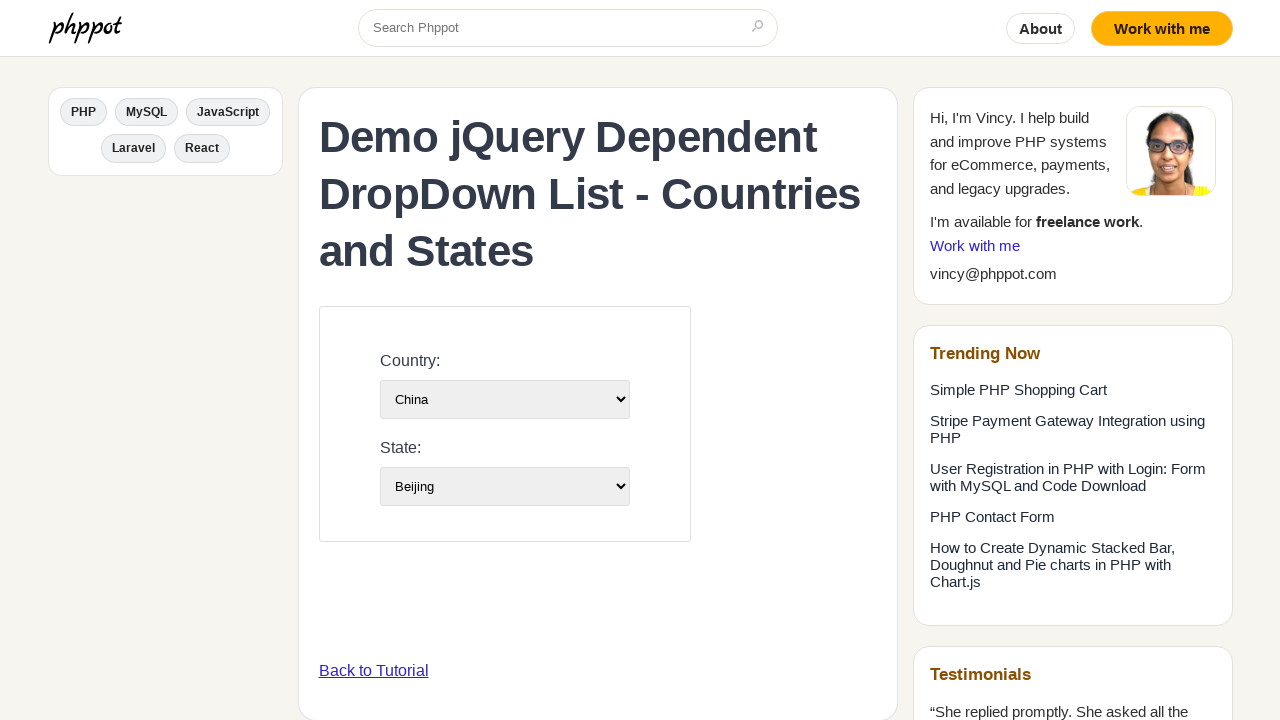

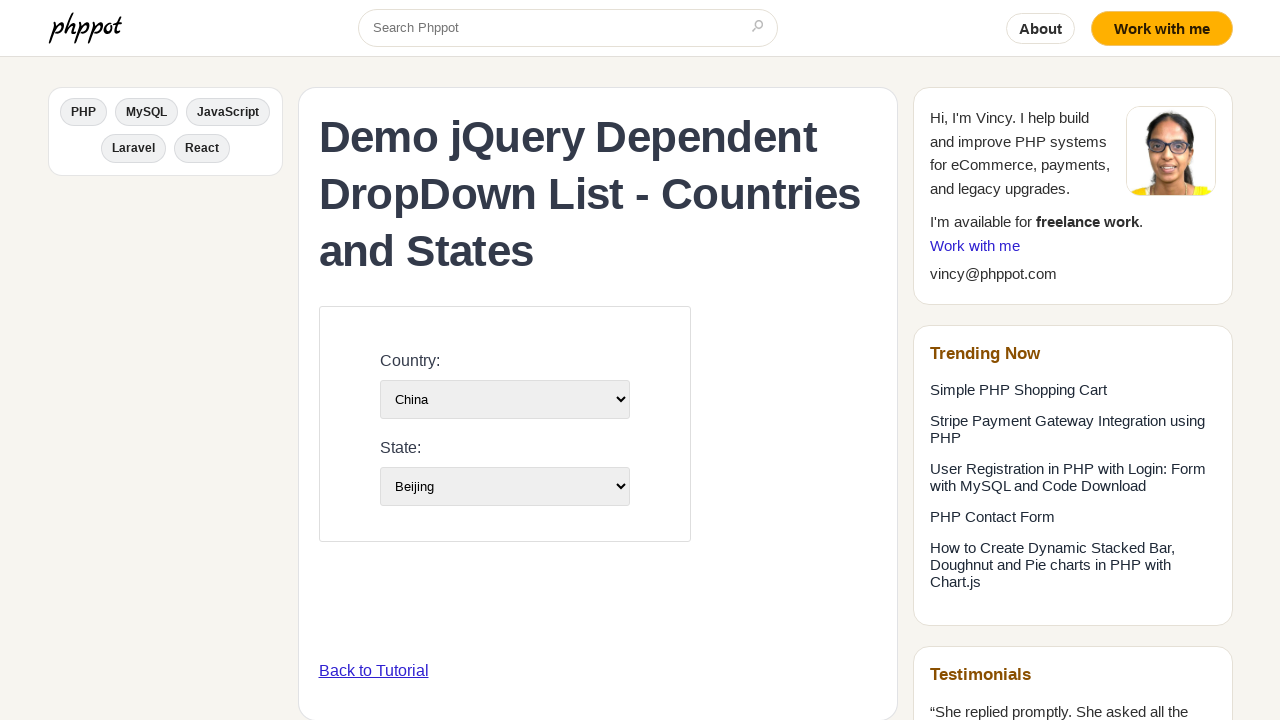